Tests text input functionality by entering a new button name and verifying the button text updates accordingly

Starting URL: http://uitestingplayground.com/

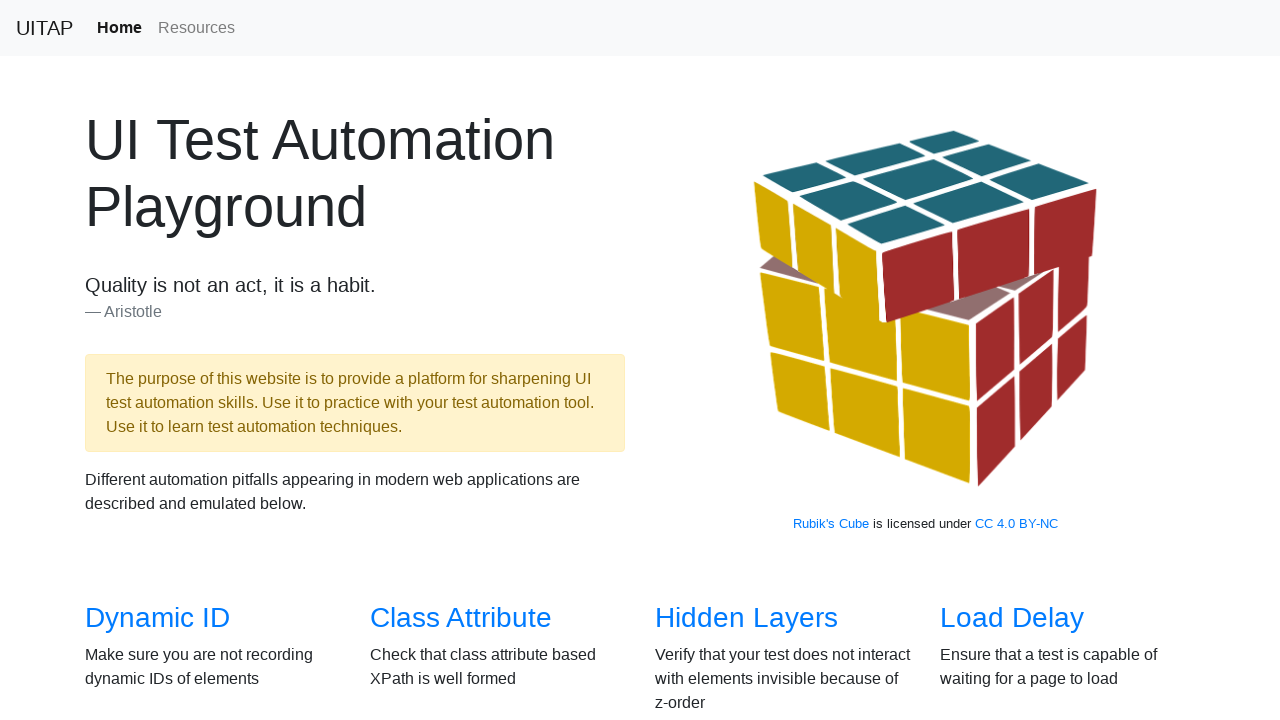

Clicked on Text Input section link at (1002, 360) on xpath=//*[@id='overview']/div/div[2]/div[4]/h3/a
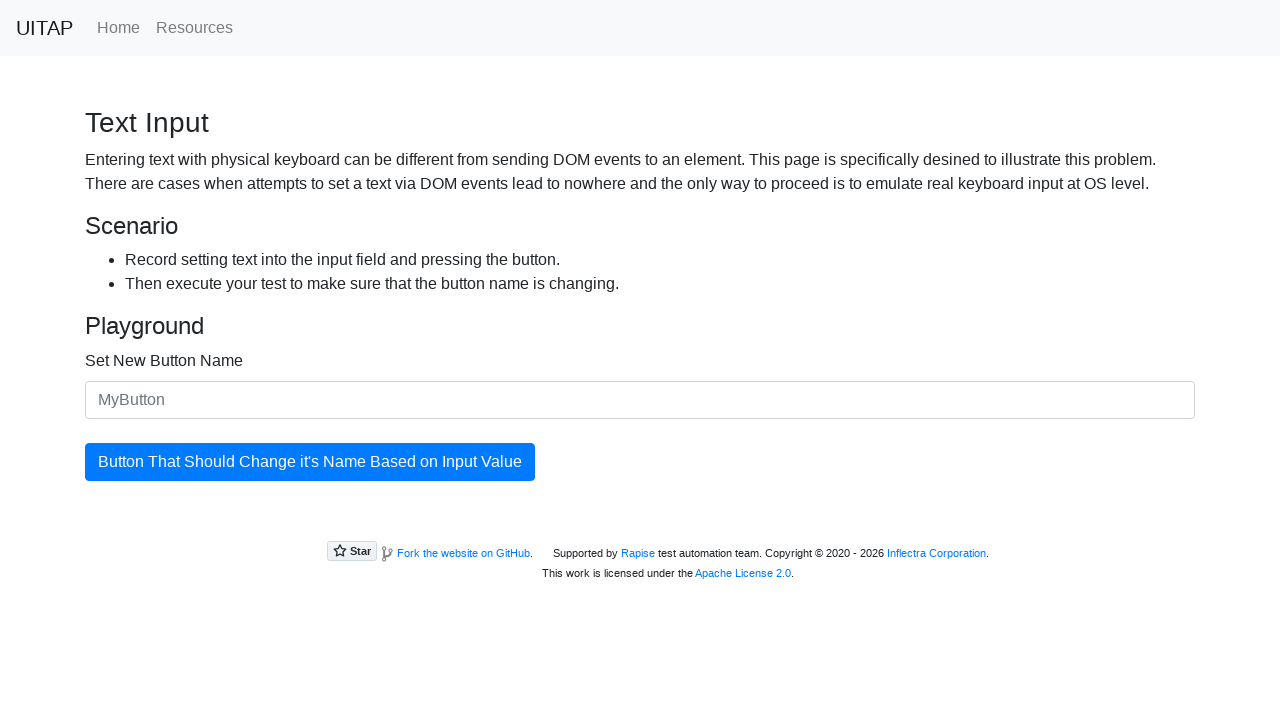

Filled text input field with new button name 'new name' on #newButtonName
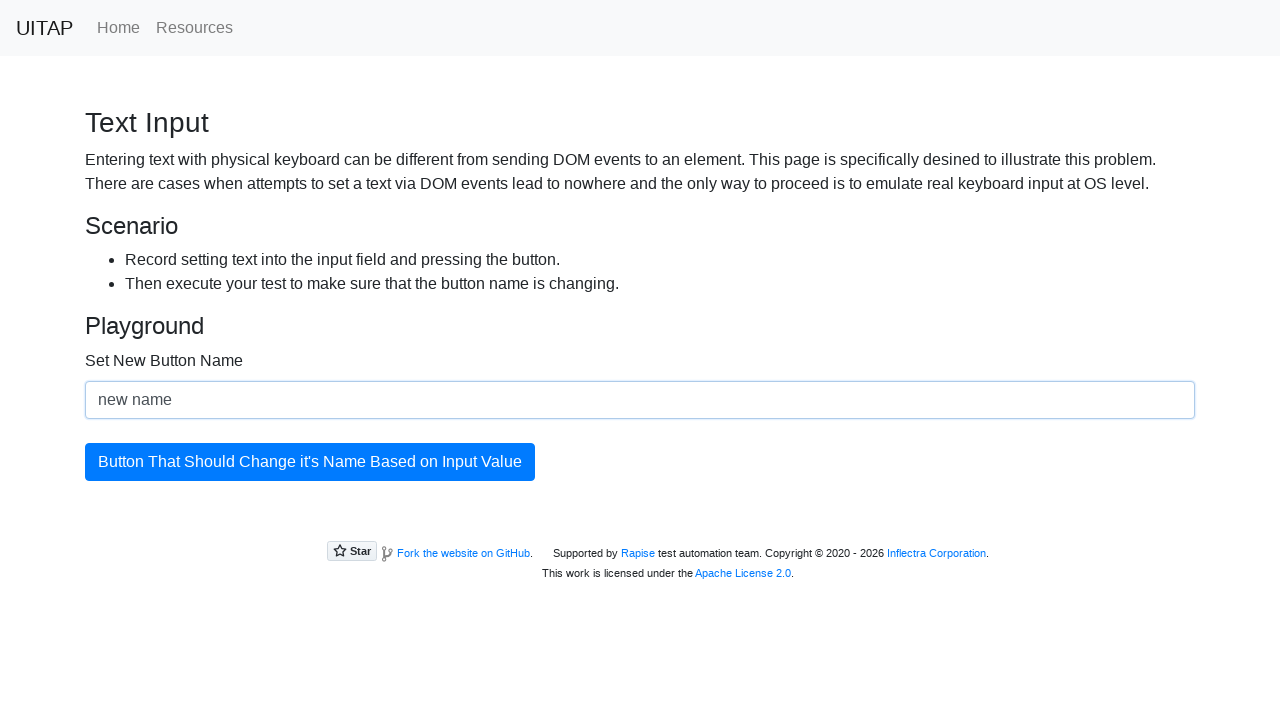

Clicked the update button to apply new name at (310, 462) on #updatingButton
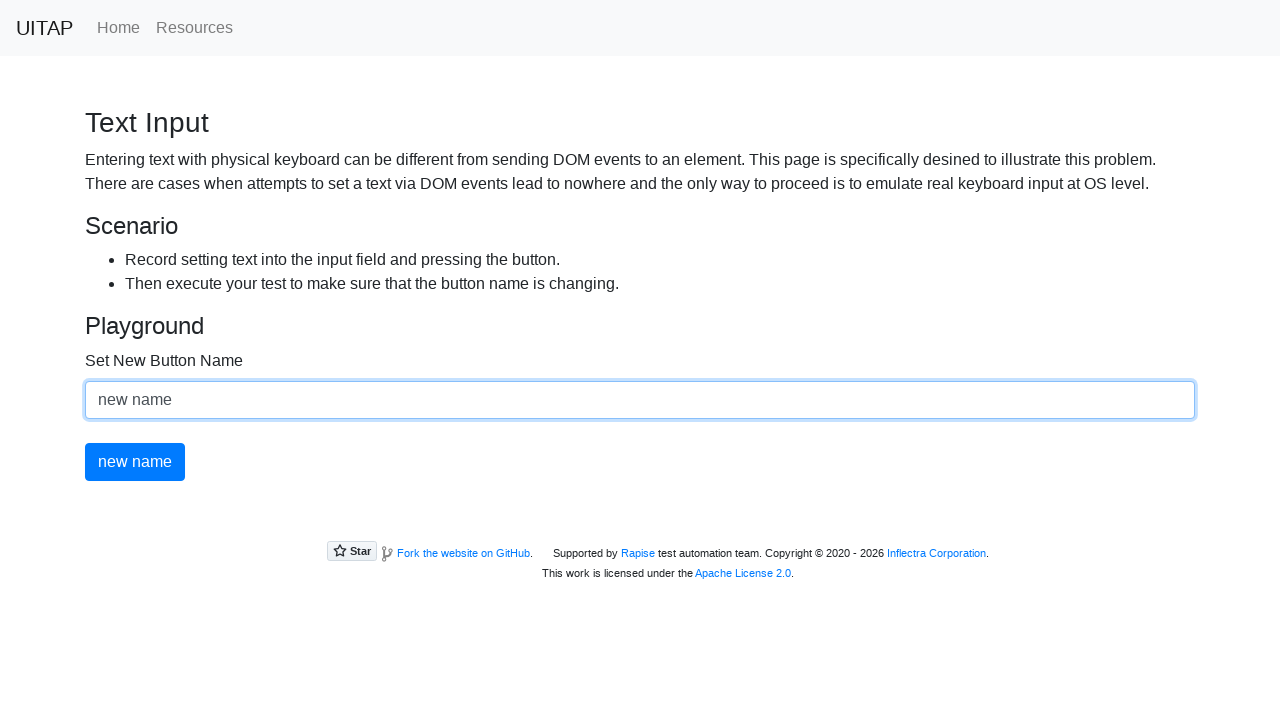

Verified button text updated to 'new name'
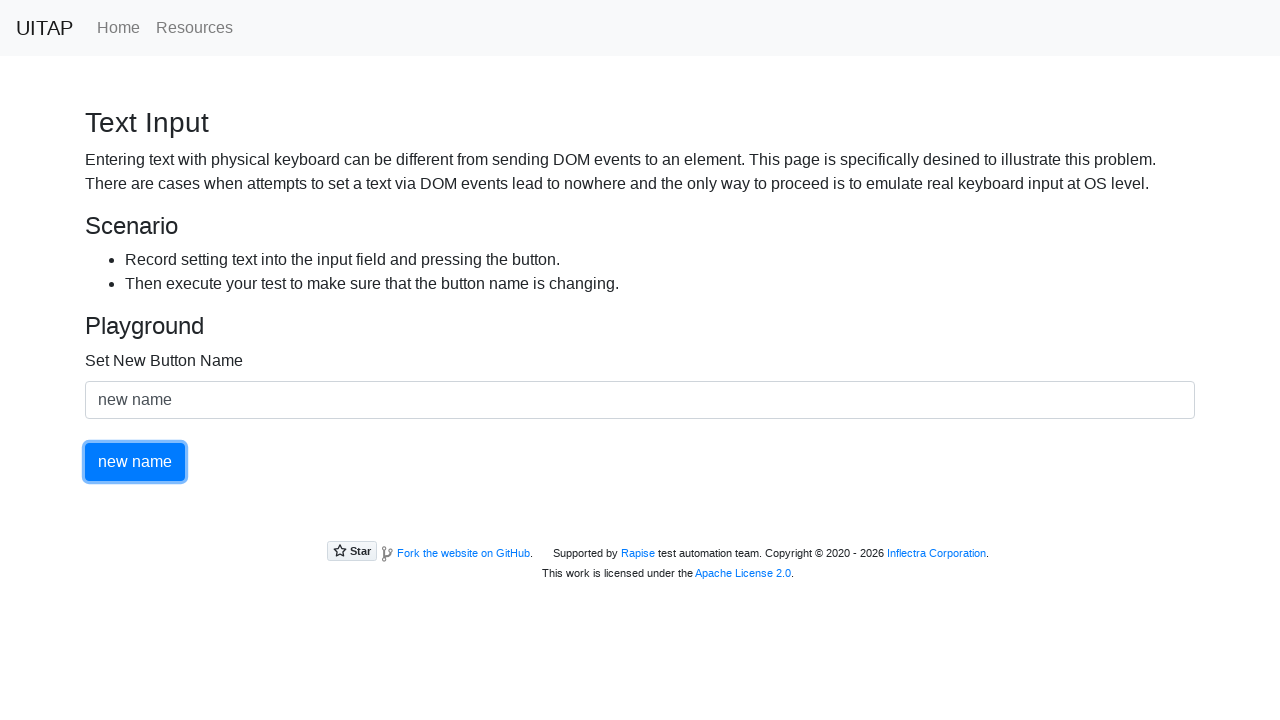

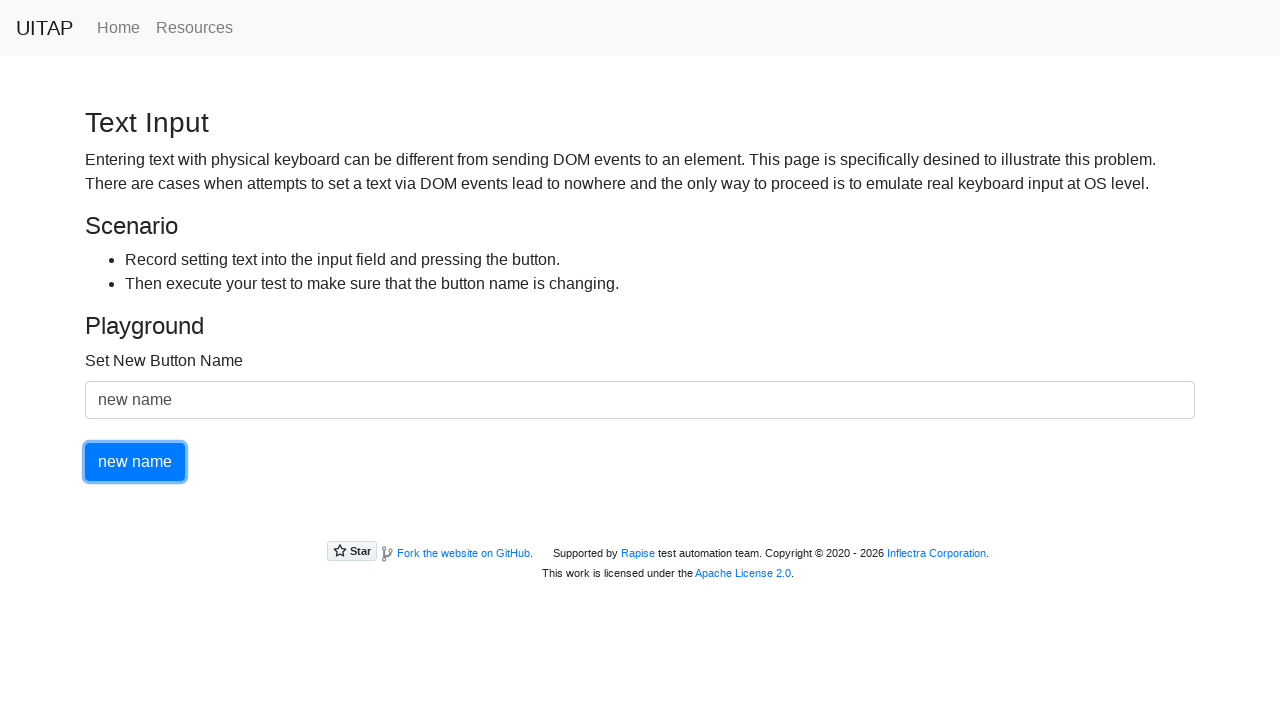